Tests page load and verifies products section is accessible using alias pattern

Starting URL: https://rahulshettyacademy.com/seleniumPractise/#/

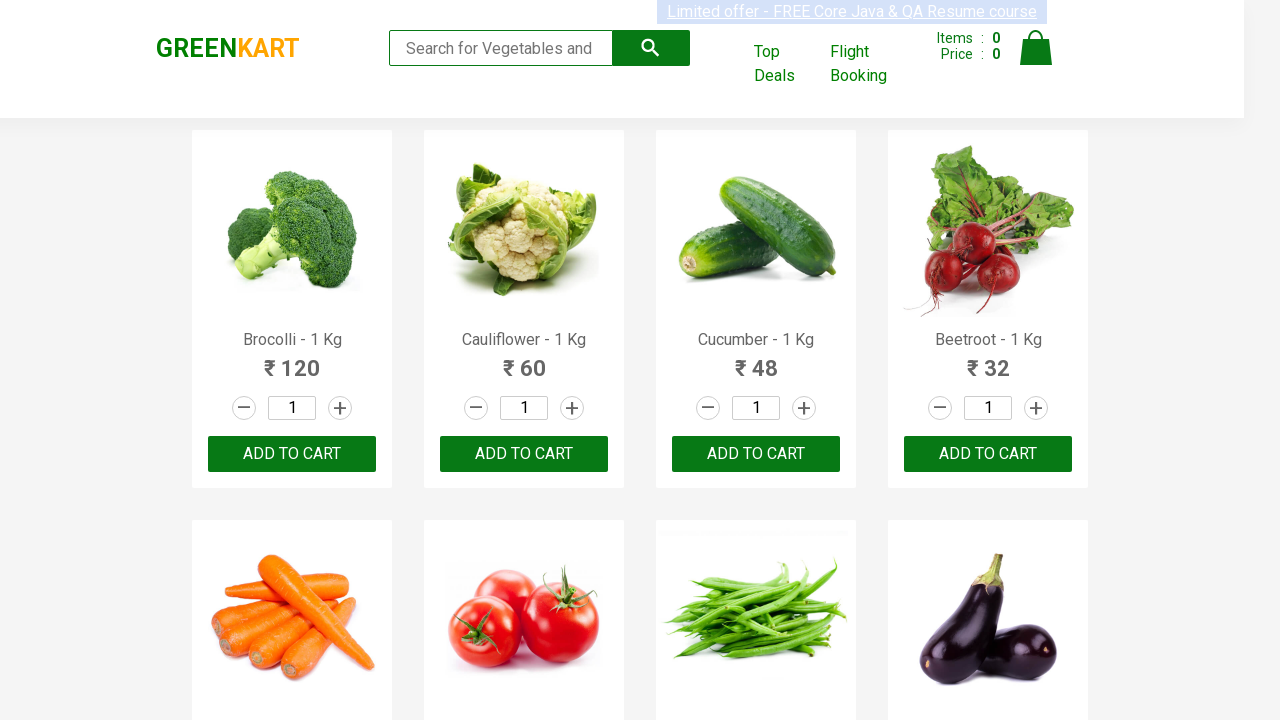

Products section loaded and is now visible
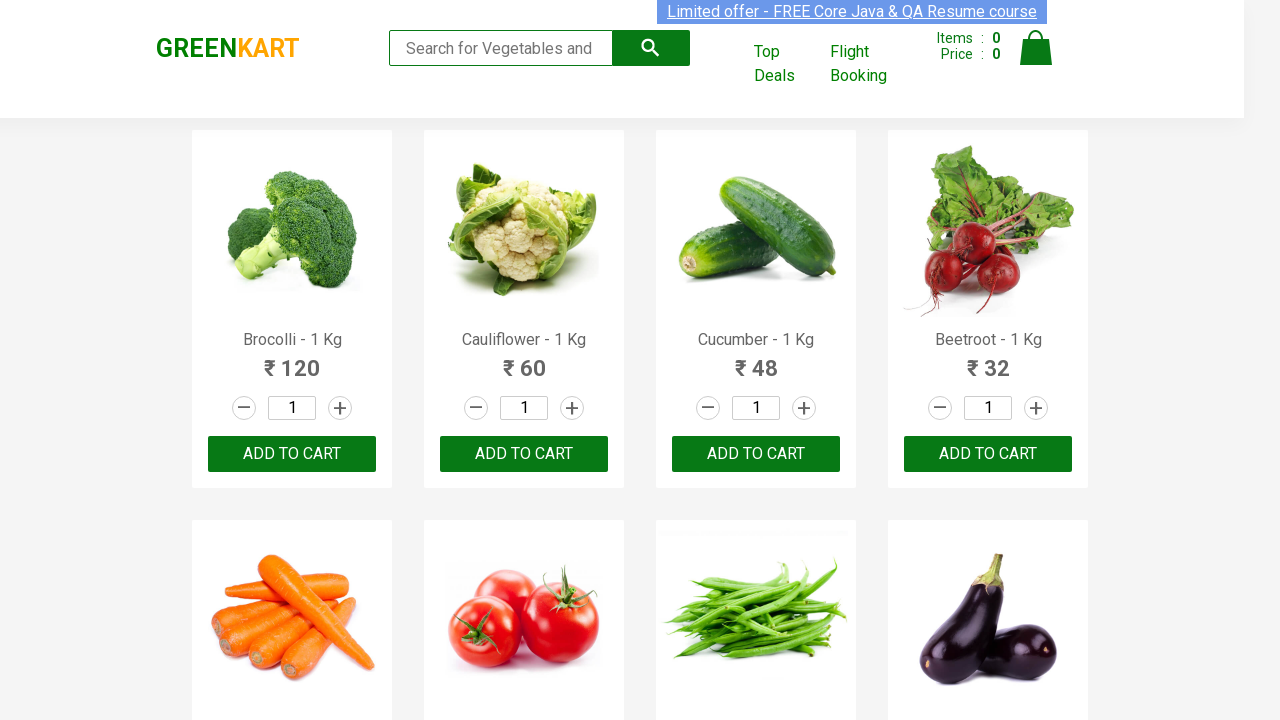

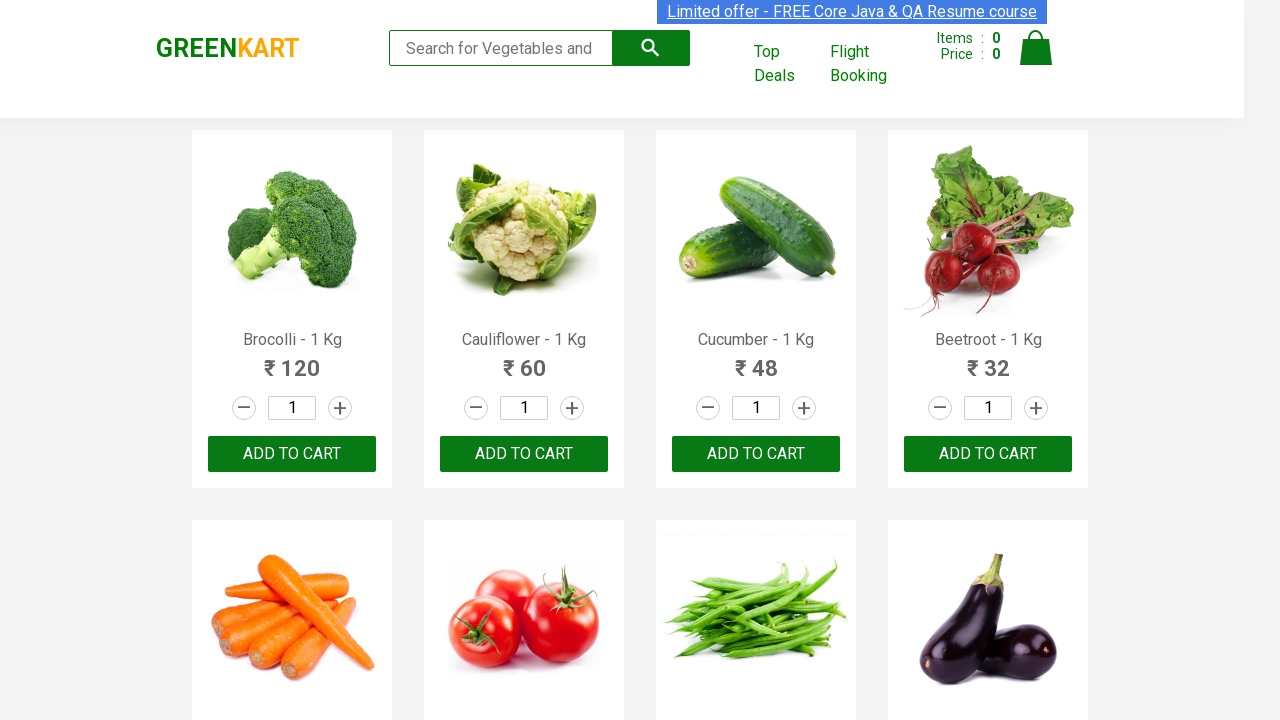